Tests opening the Help and Settings panel and toggling the mute alert sound option

Starting URL: https://e.ggtimer.com/

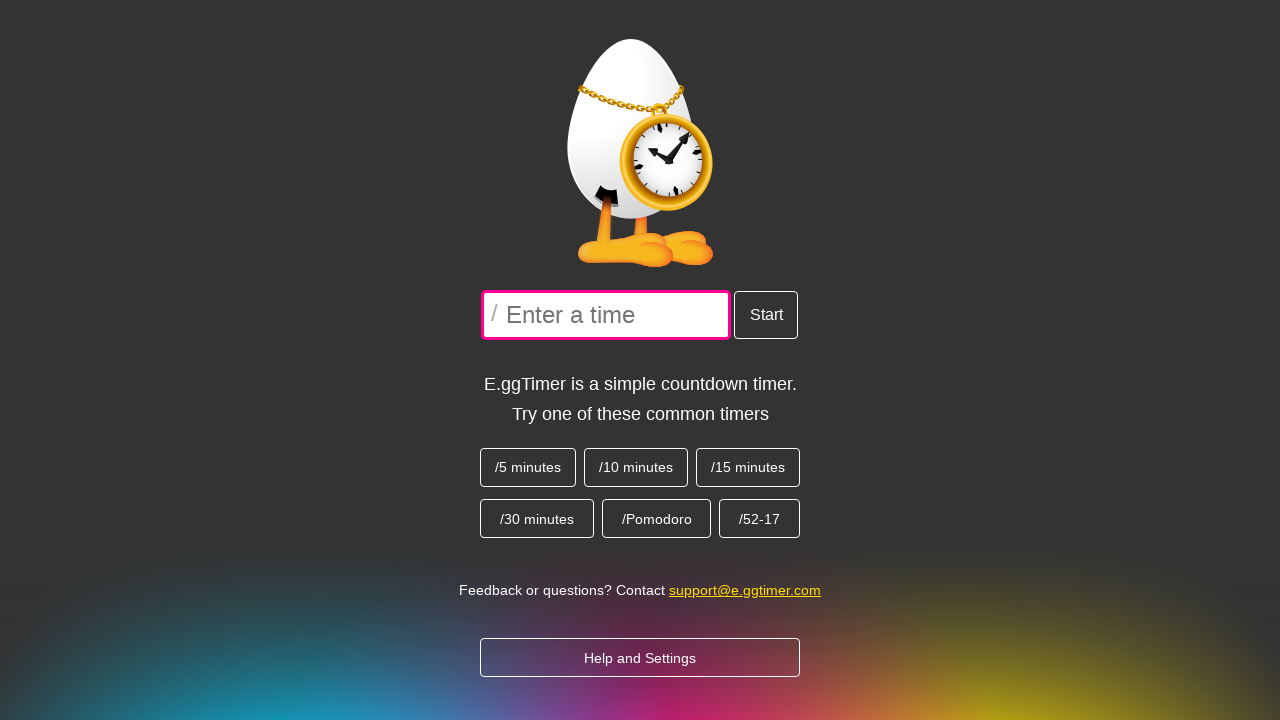

Clicked Help and Settings button at (640, 658) on xpath=//button[@data-tip='Help and Settings']
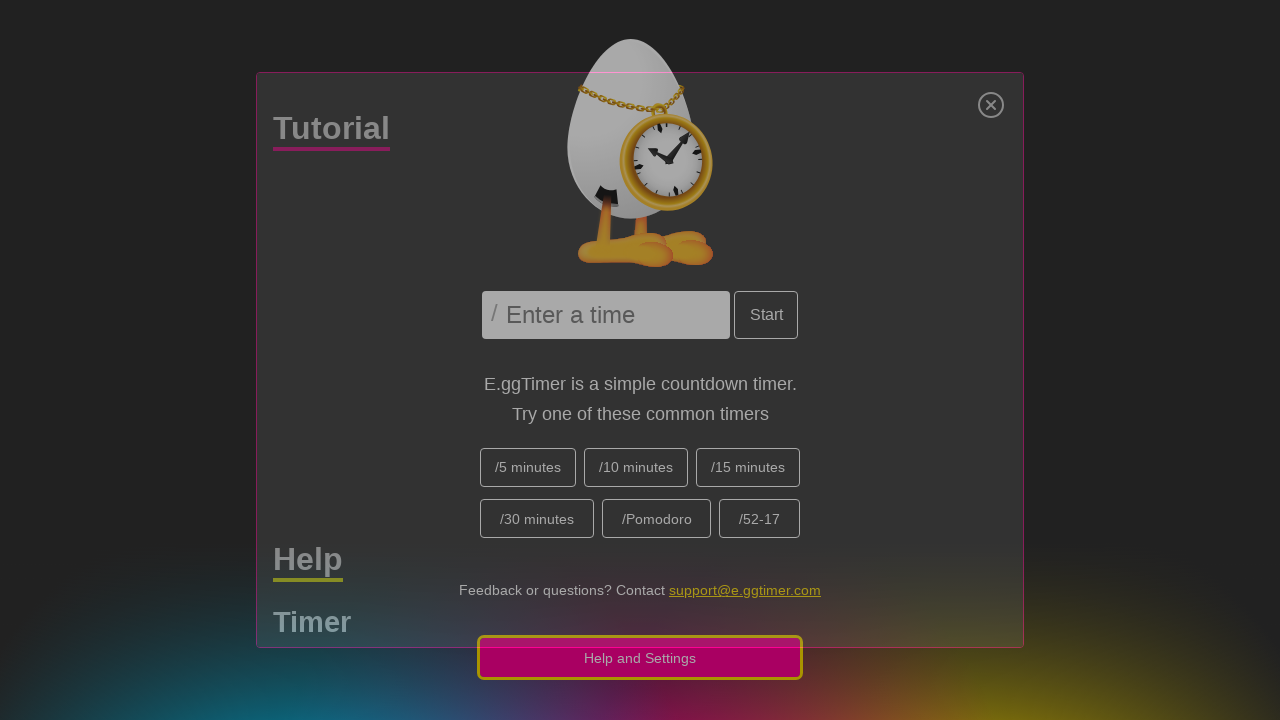

Verified Help heading is visible
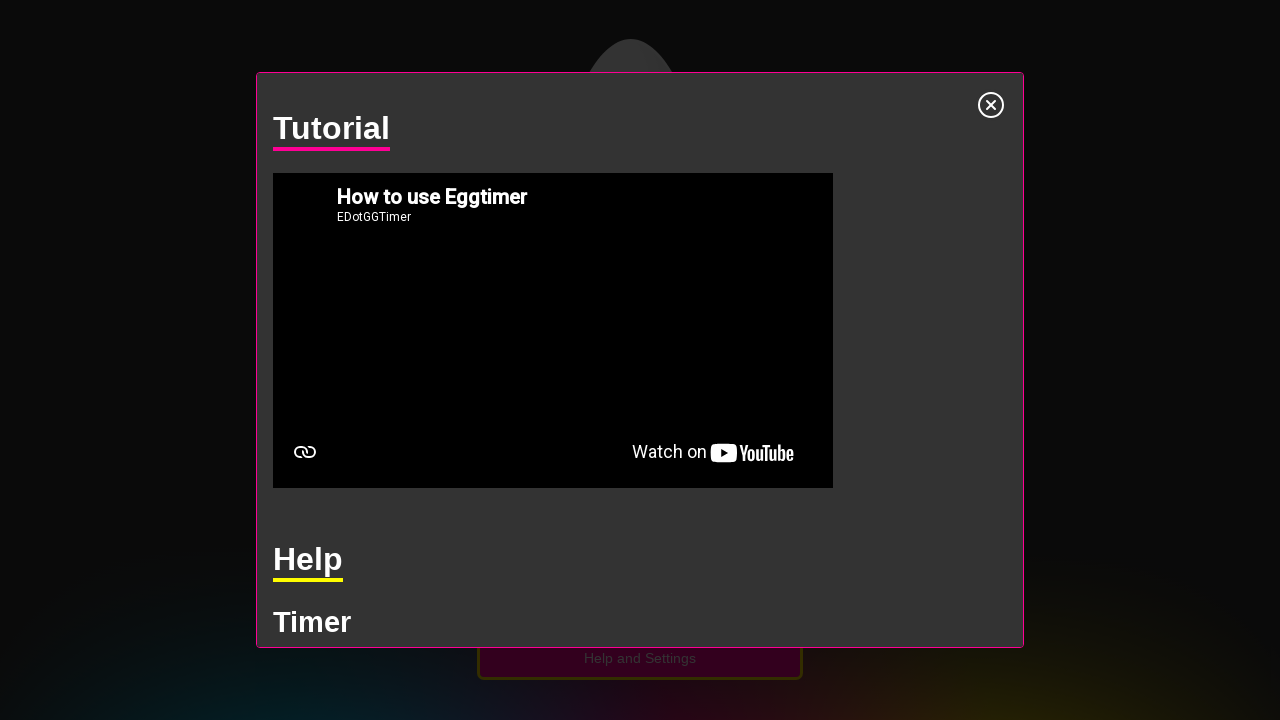

Scrolled to settings section
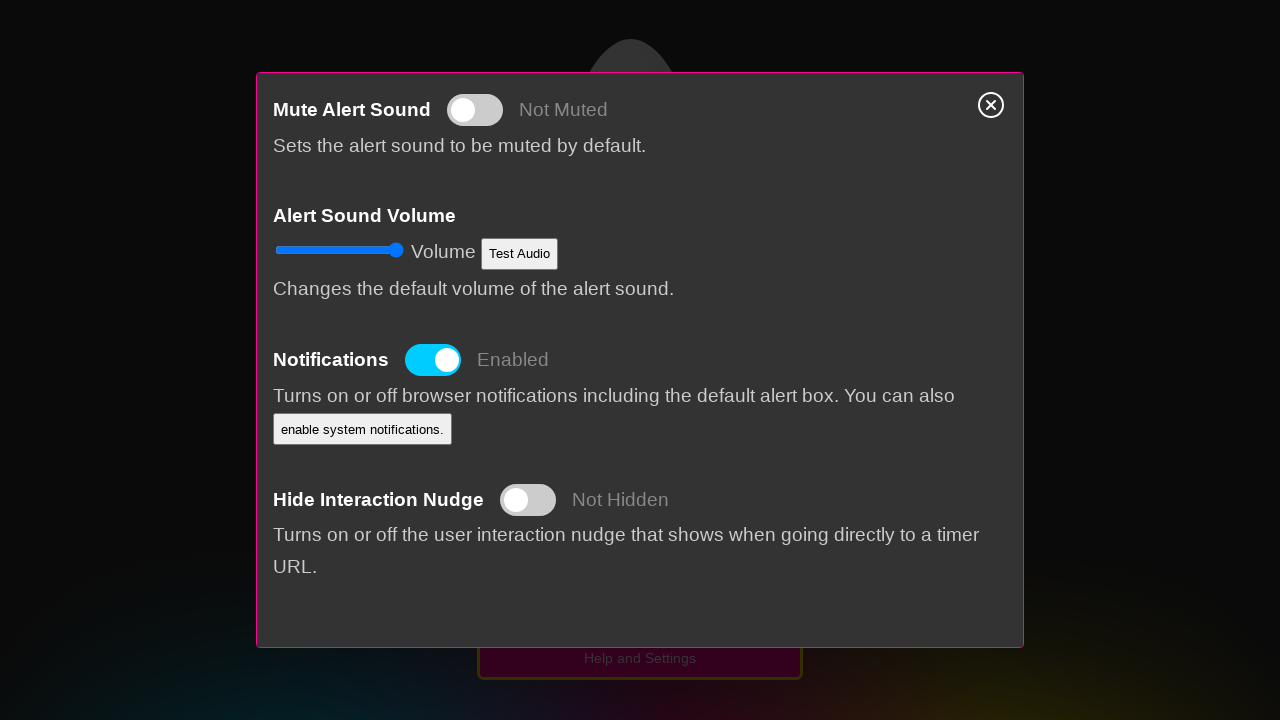

Verified alert sound status is 'Not Muted' by default
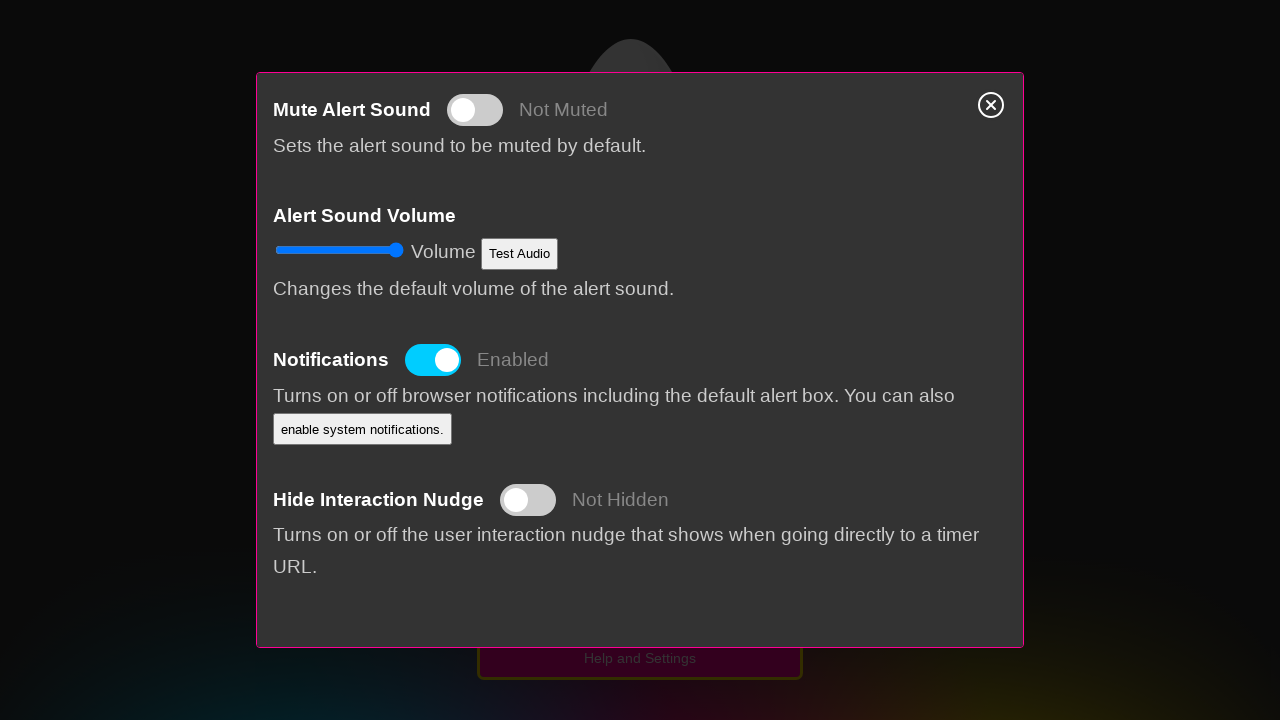

Waited for mute toggle slider to be visible
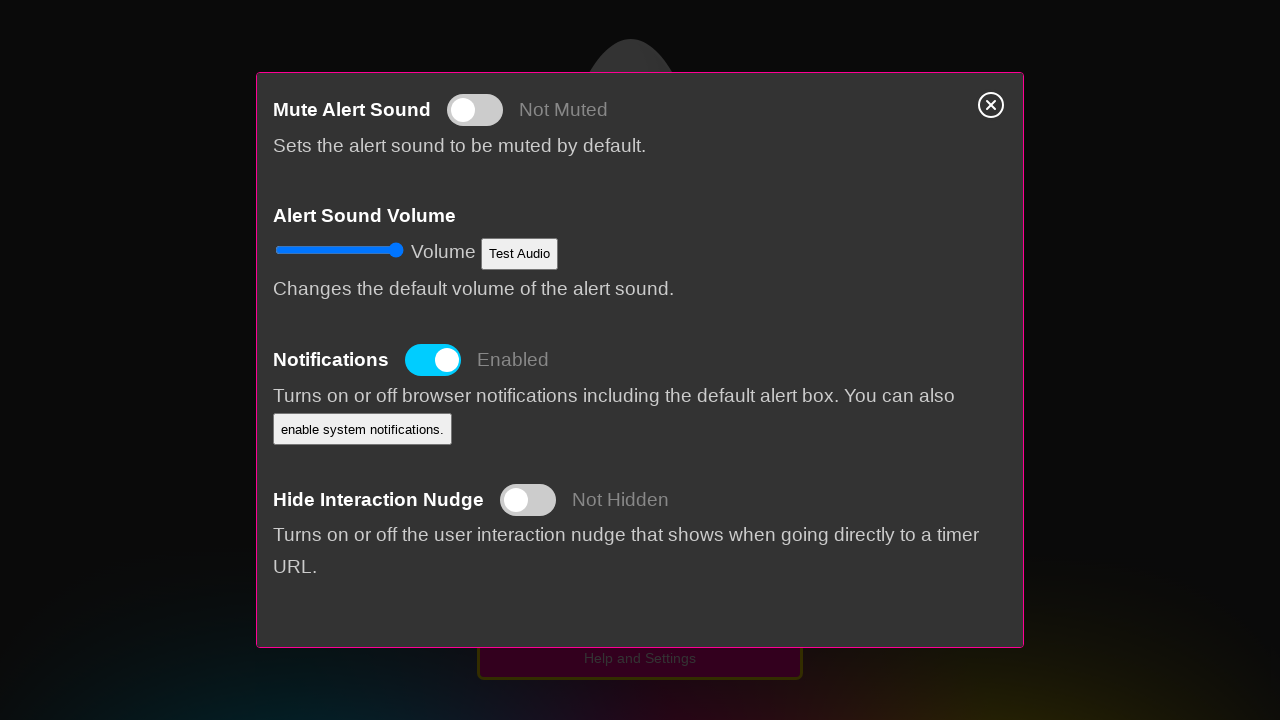

Clicked mute alert sound toggle at (475, 110) on xpath=//span[@class='slider round']
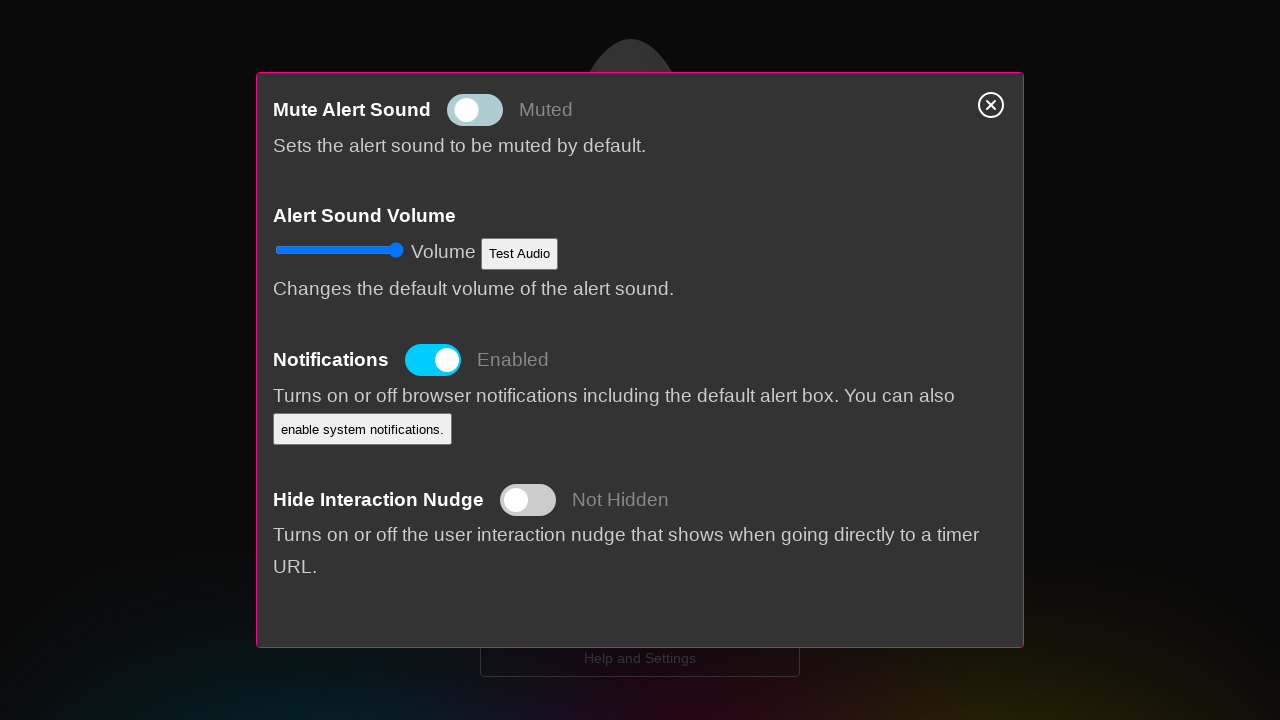

Verified alert sound status changed to 'Mute'
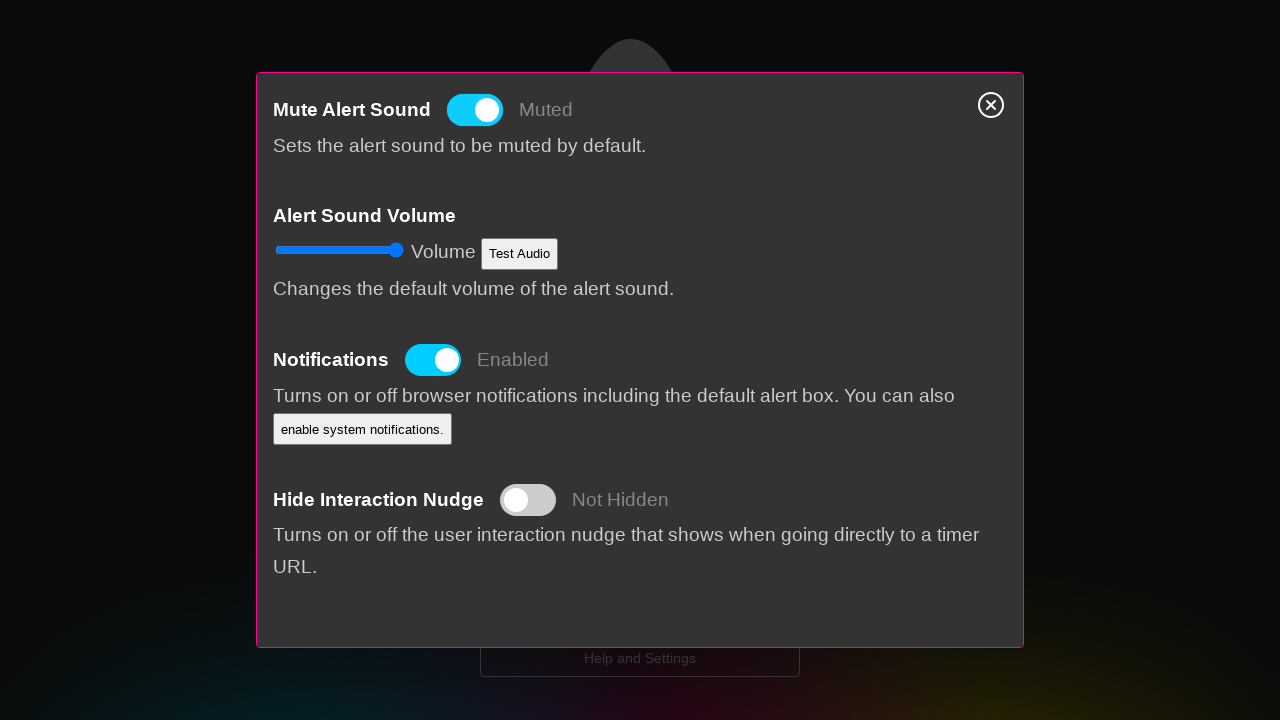

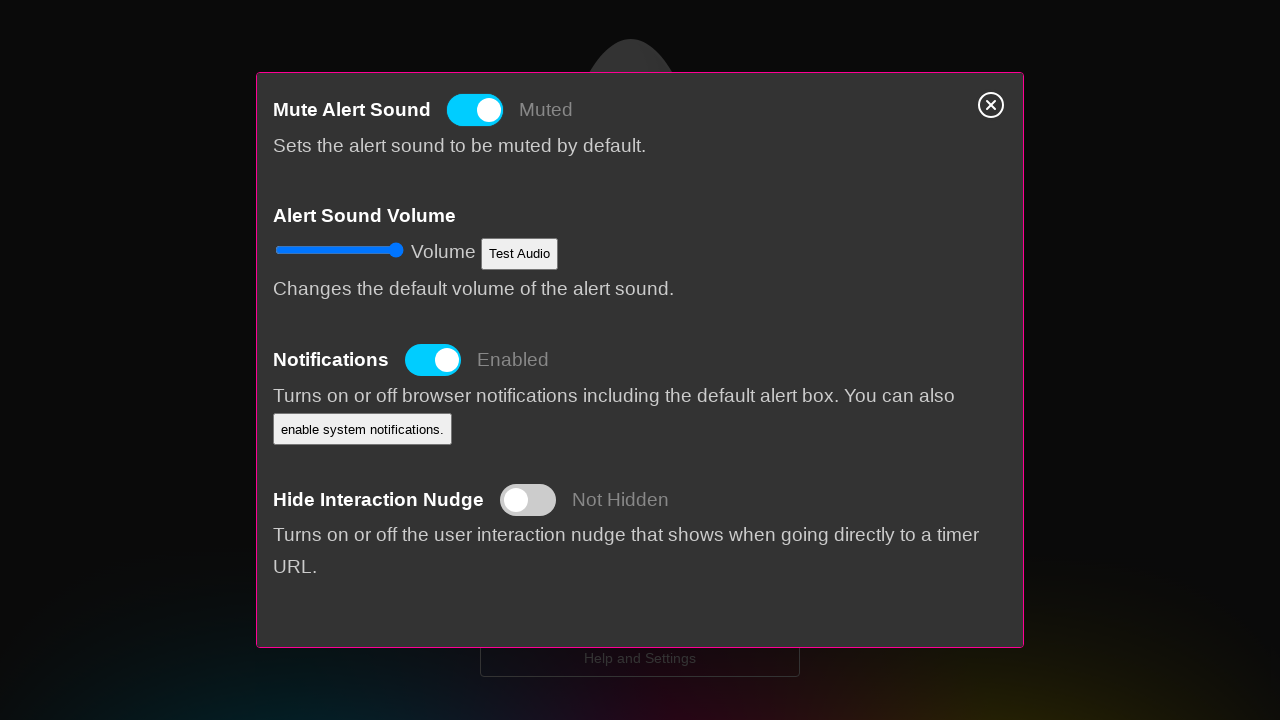